Tests an e-commerce vegetable shopping flow by searching for products, incrementing quantity, adding to cart, and opening the cart

Starting URL: https://rahulshettyacademy.com/seleniumPractise/#/

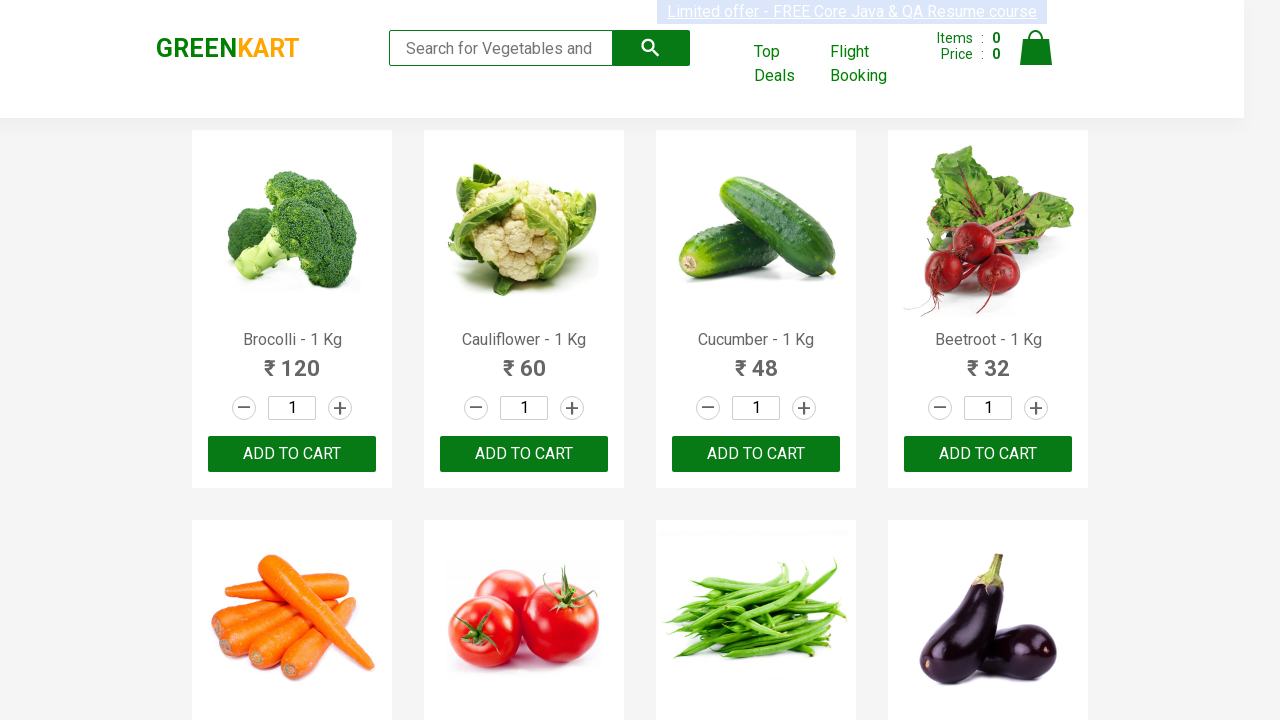

Filled search field with 'ca' to find vegetables on input[type='search']
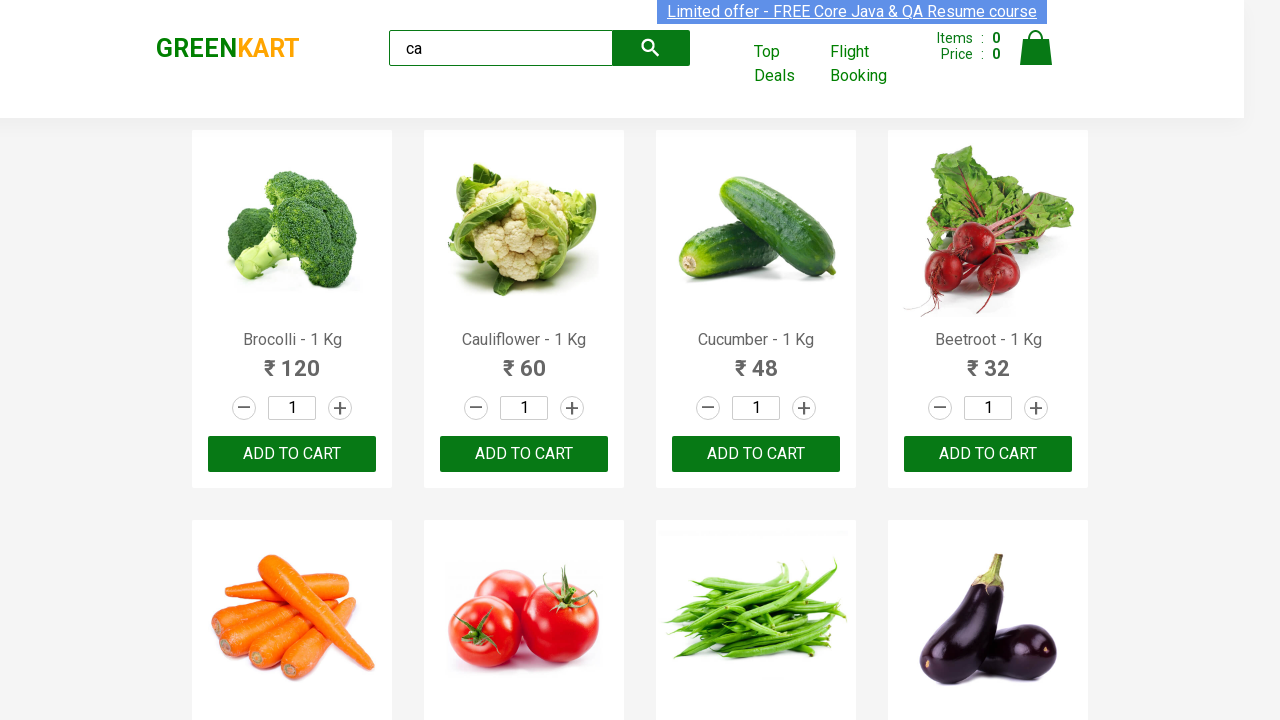

Waited 1000ms for search results to load
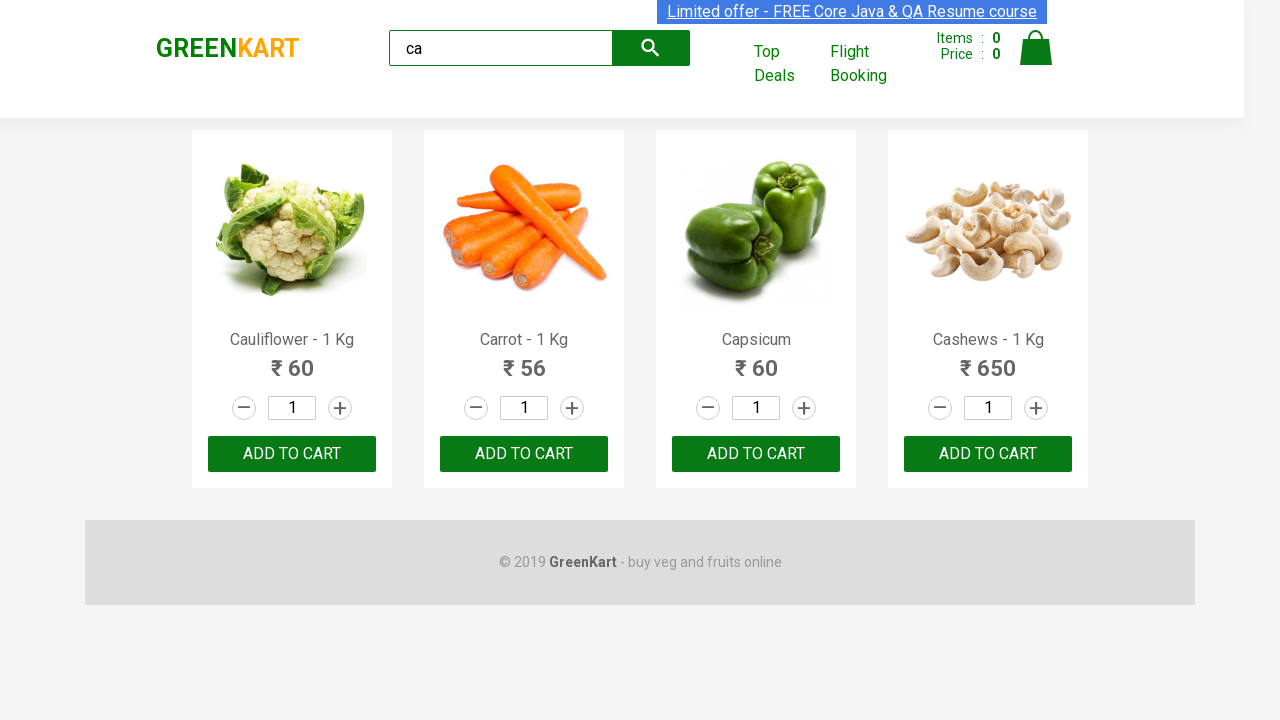

Retrieved all product name elements
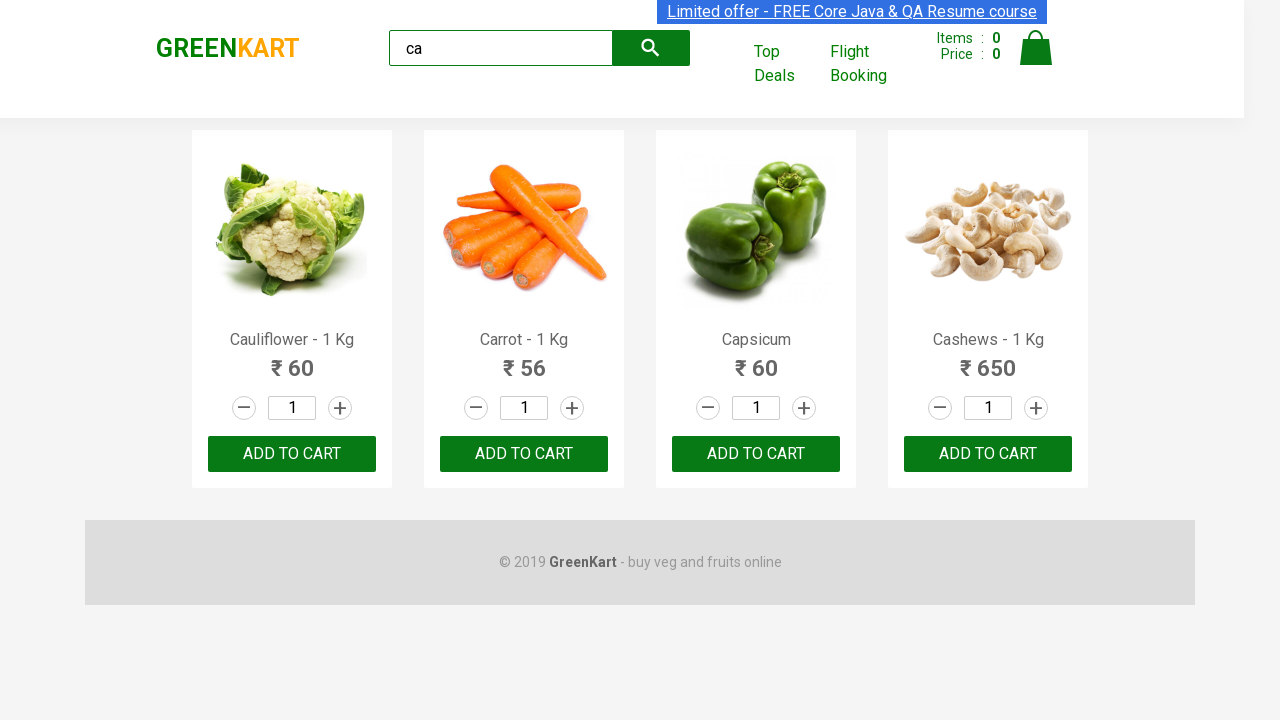

Clicked increment button to increase carrot quantity at (572, 408) on a.increment >> nth=1
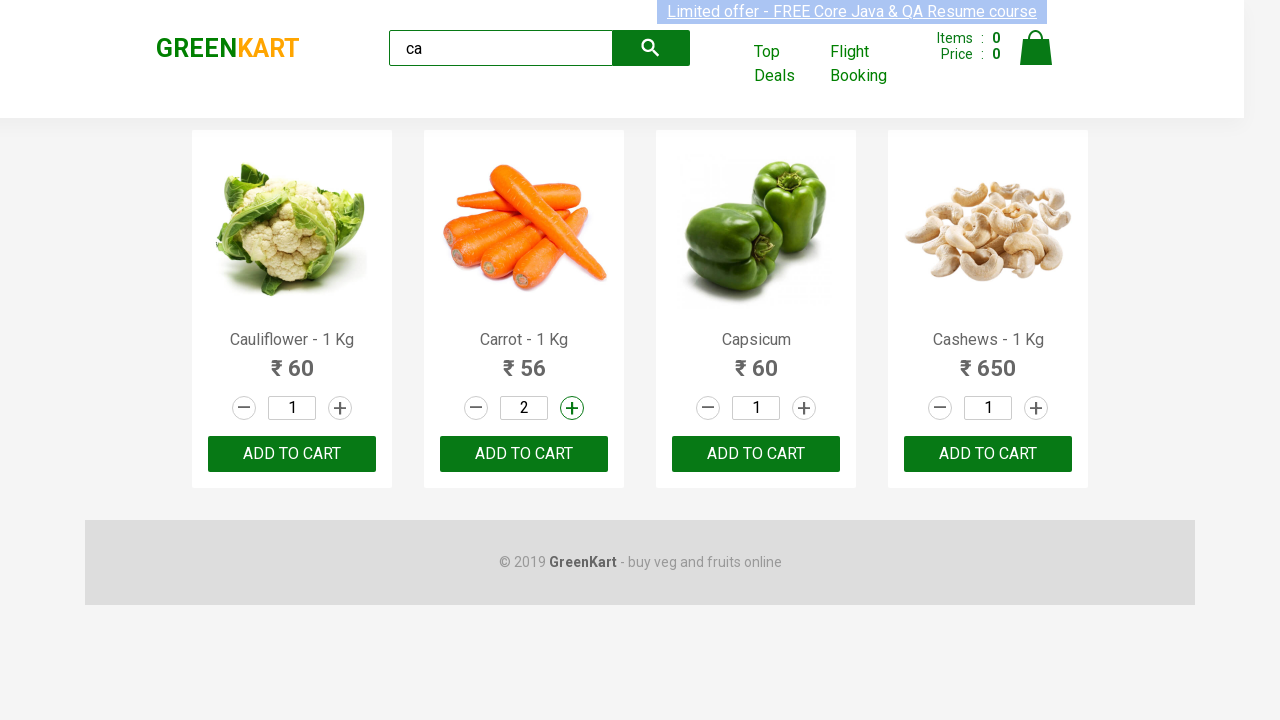

Clicked 'ADD TO CART' button for carrot product at (524, 454) on button:has-text('ADD TO CART') >> nth=1
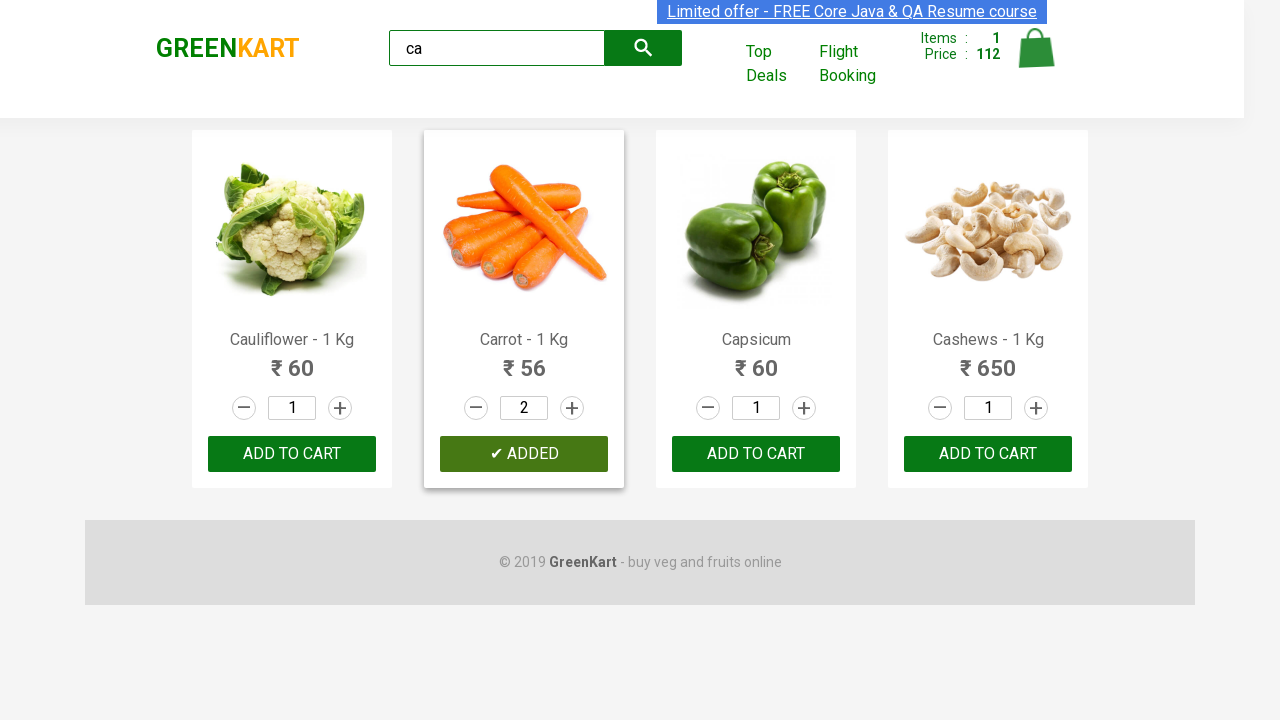

Waited 2000ms for cart to update
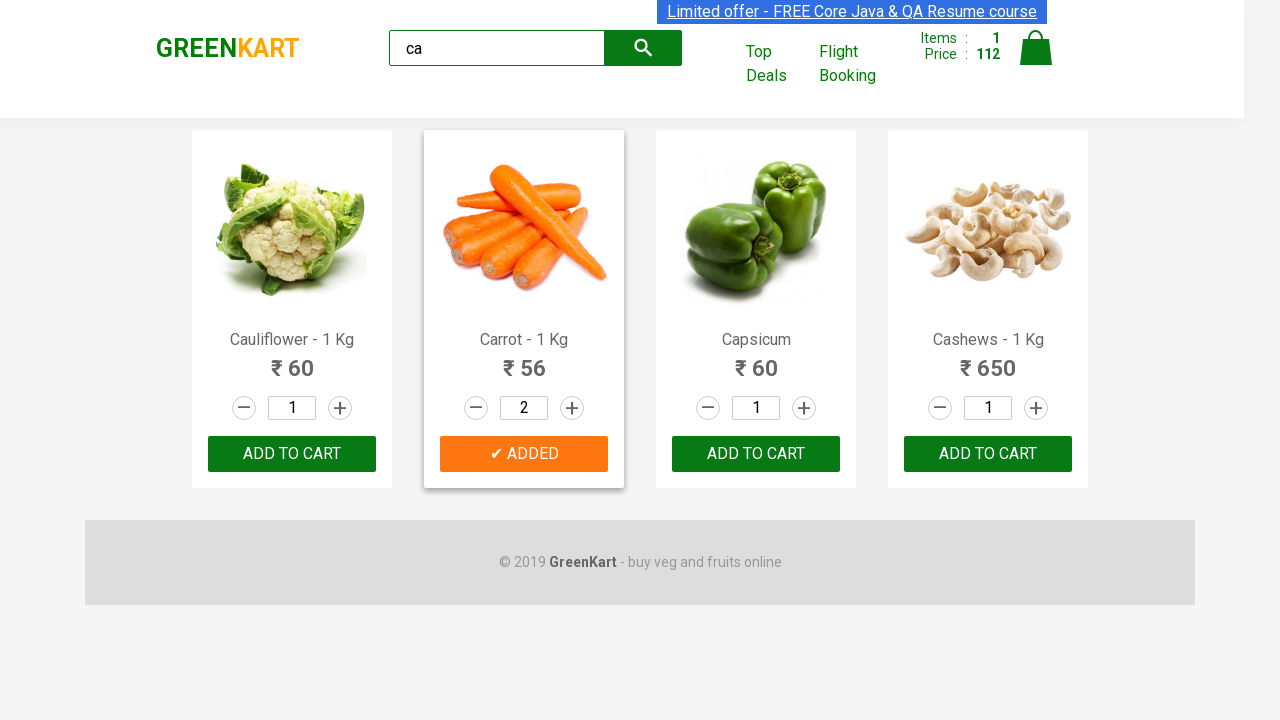

Clicked cart icon to open cart at (1036, 48) on img[alt='Cart']
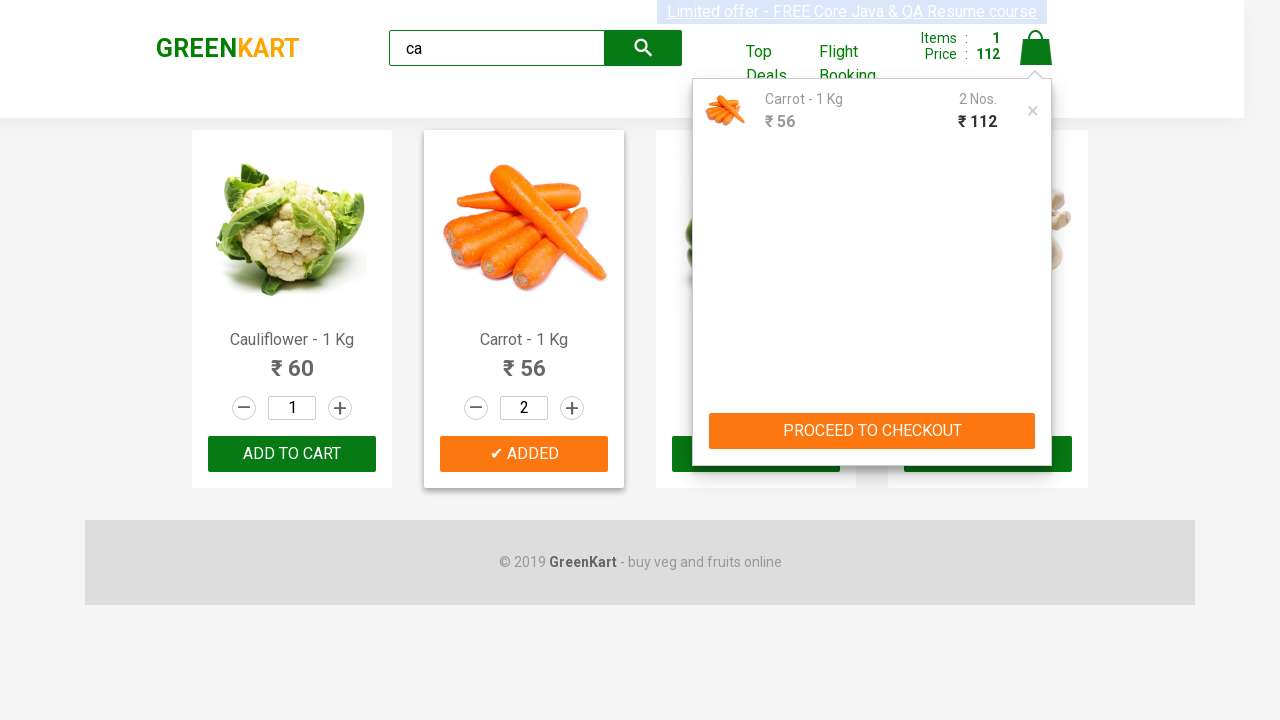

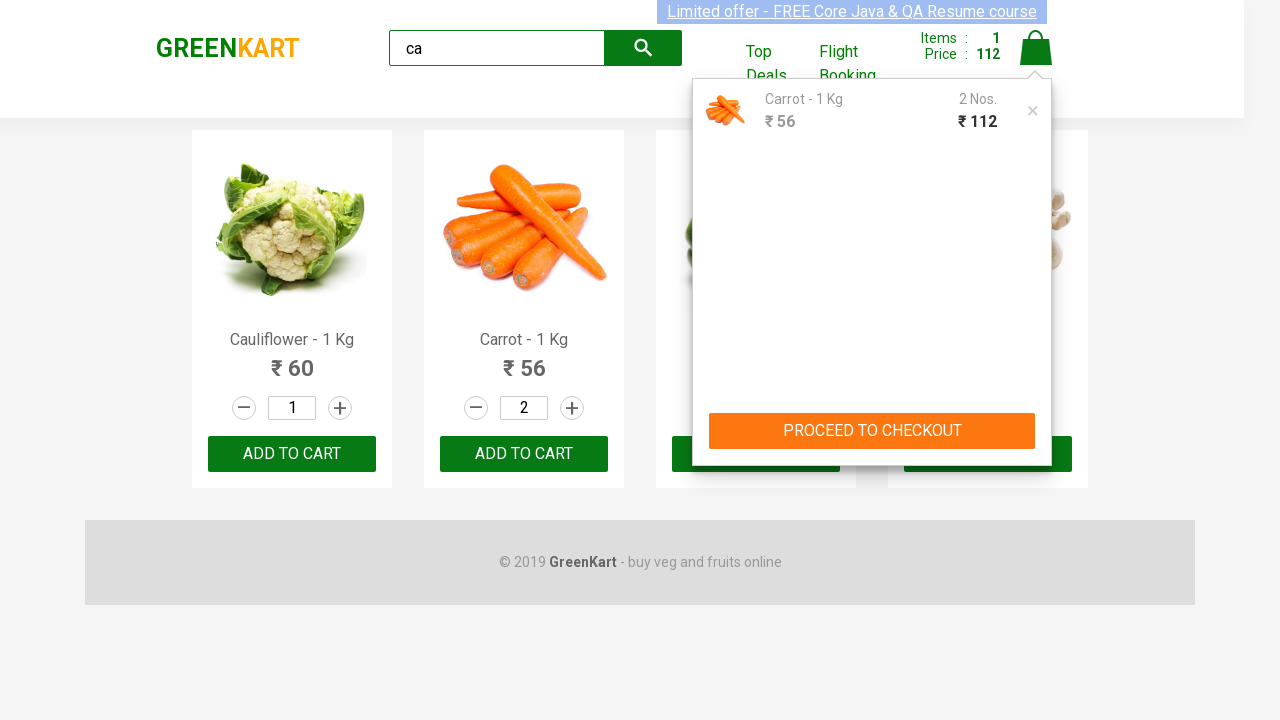